Tests clearing text from an input field by filling it with an empty string

Starting URL: https://Letcode.in/edit

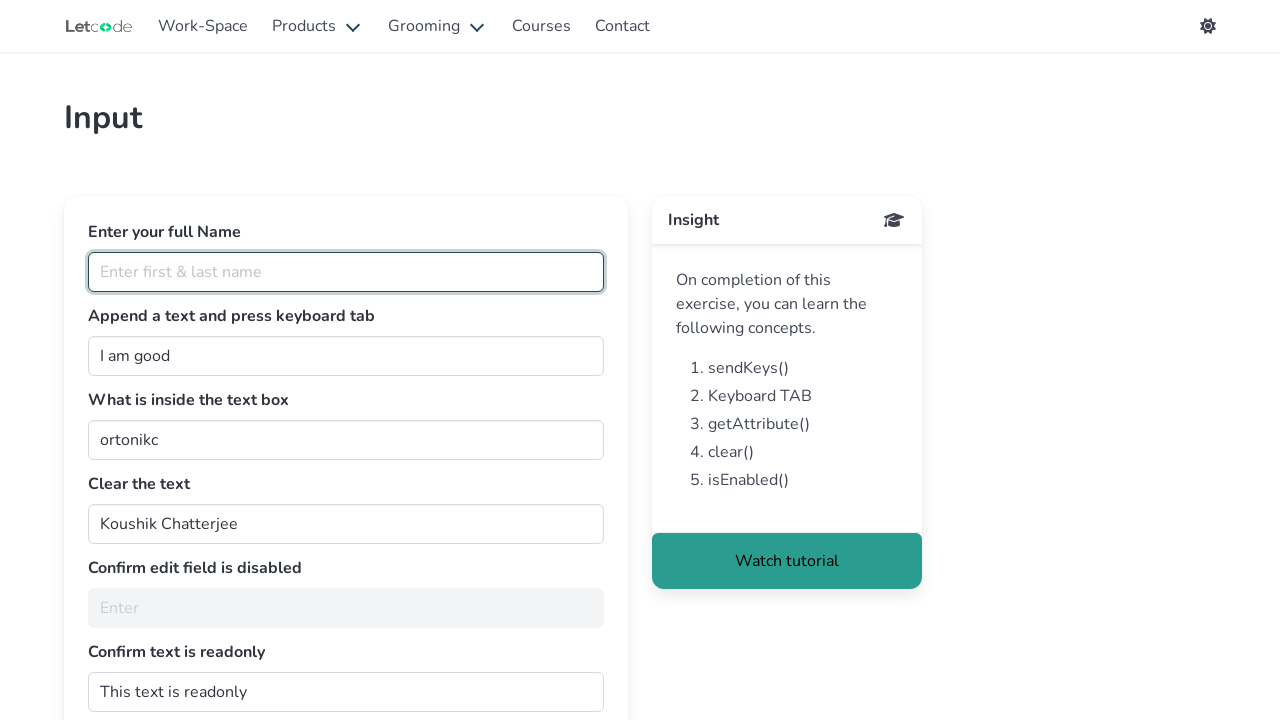

Cleared text from input field by filling with empty string on input[value='Koushik Chatterjee']
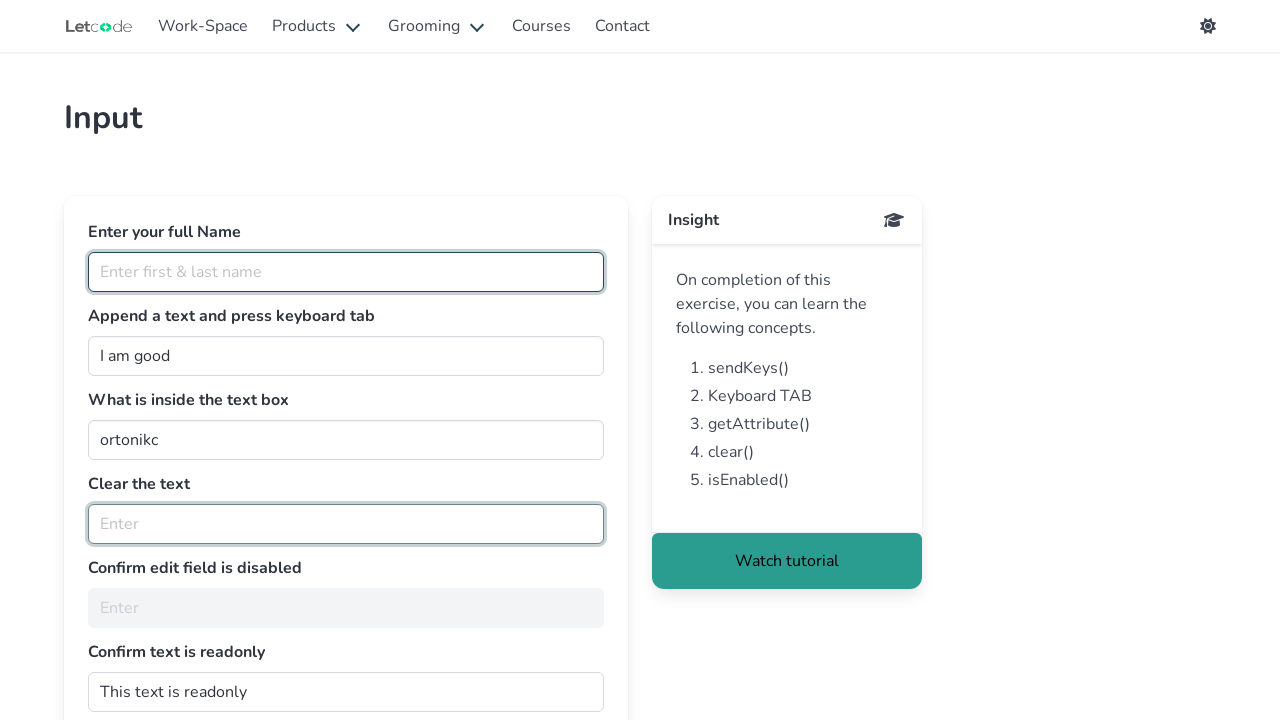

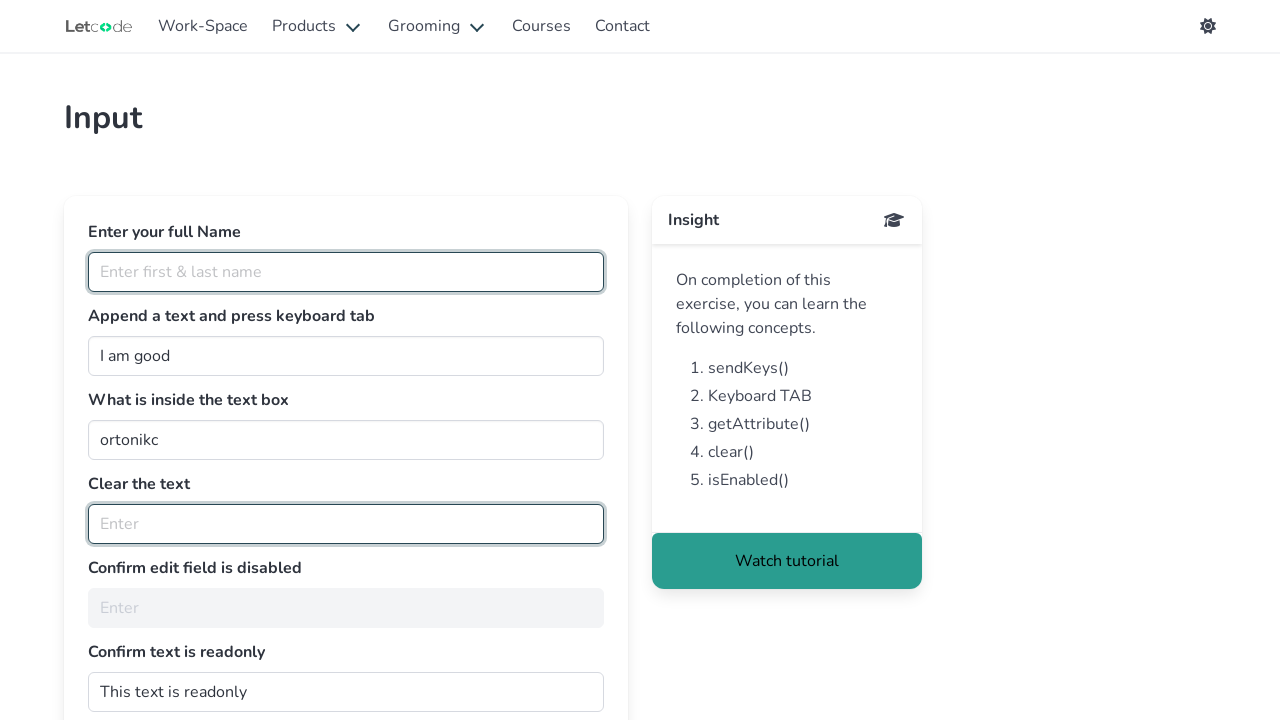